Tests alert dialog handling by clicking a button to trigger an alert and accepting it

Starting URL: https://dgotlieb.github.io/Navigation/Navigation.html

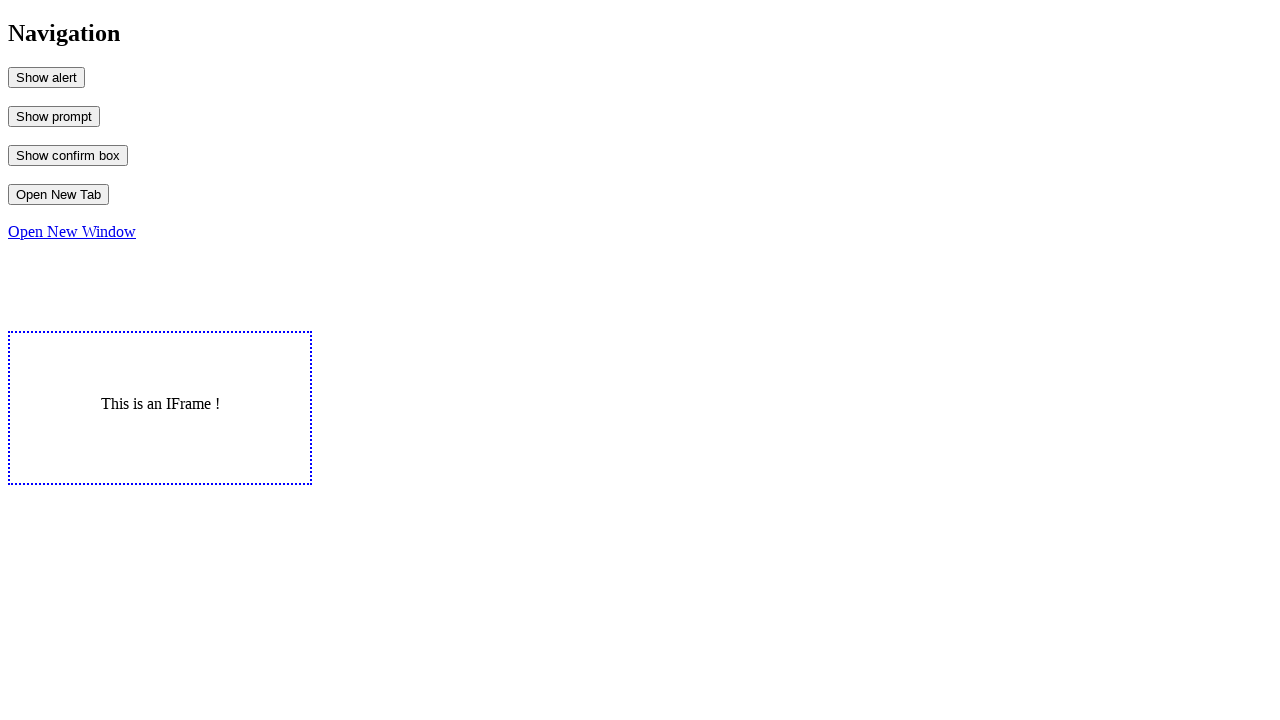

Navigated to Navigation test page
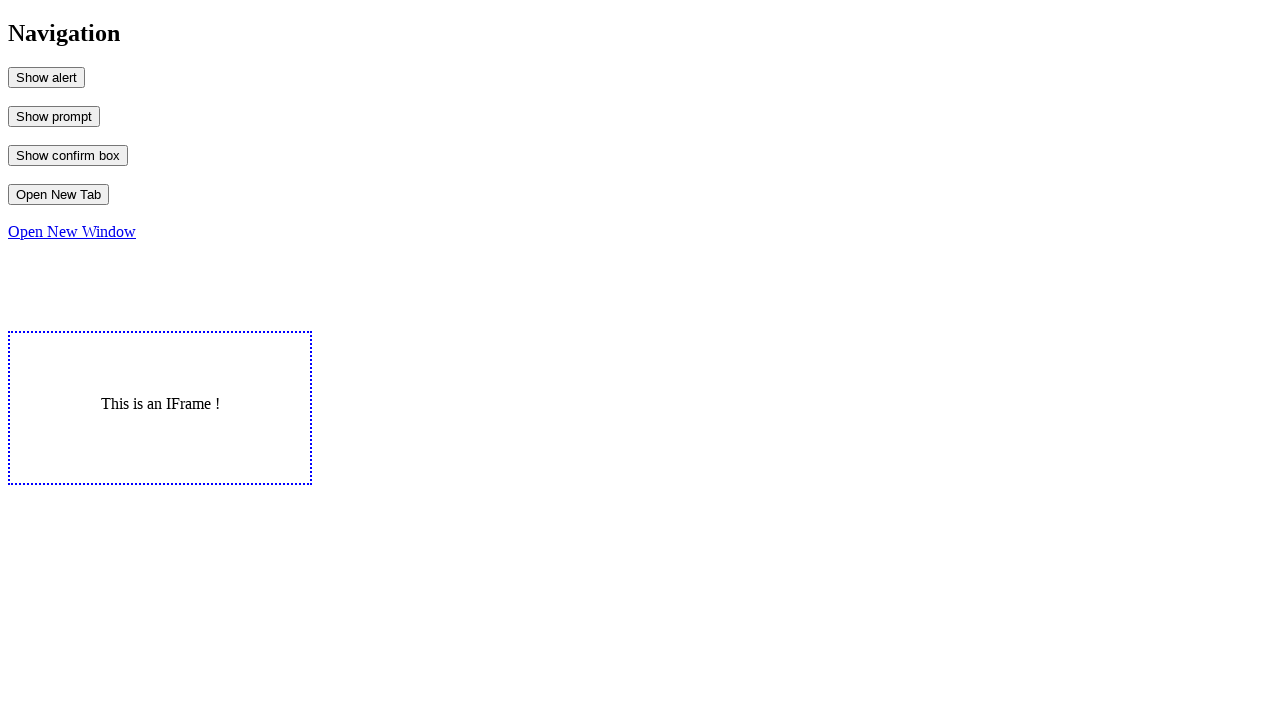

Clicked MyAlert button to trigger alert dialog at (46, 77) on #MyAlert
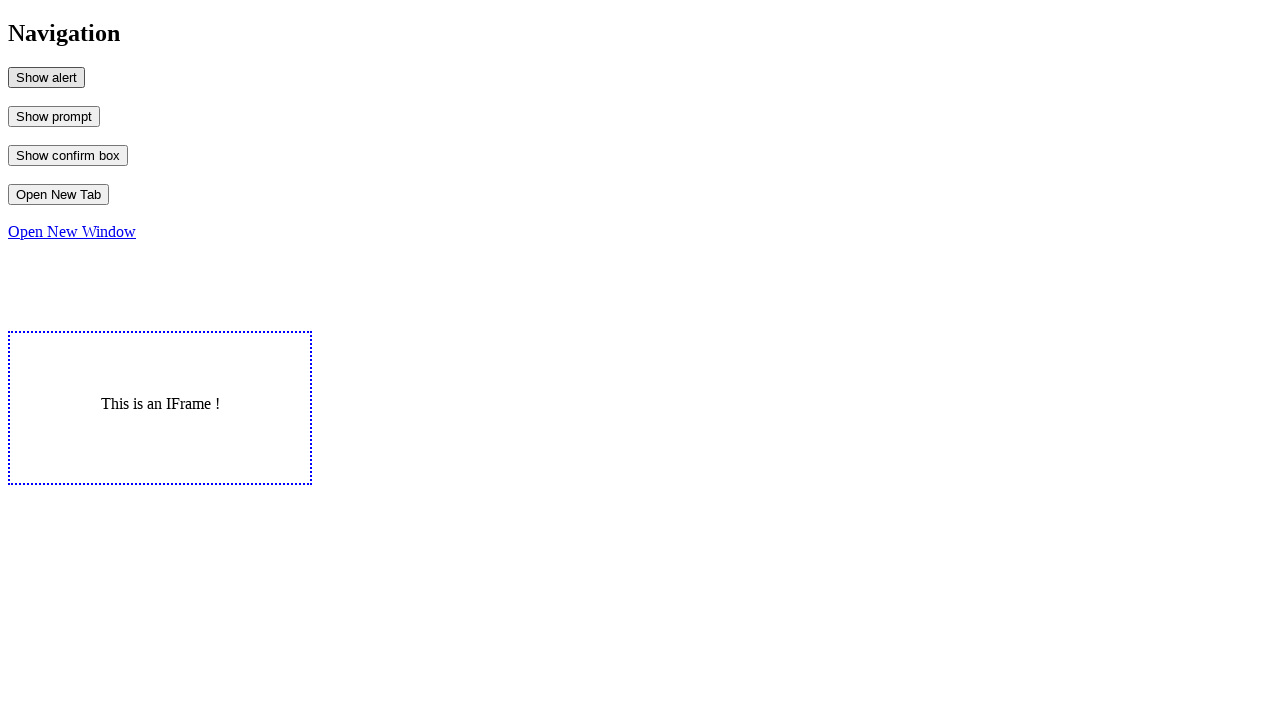

Set up dialog handler to accept alert
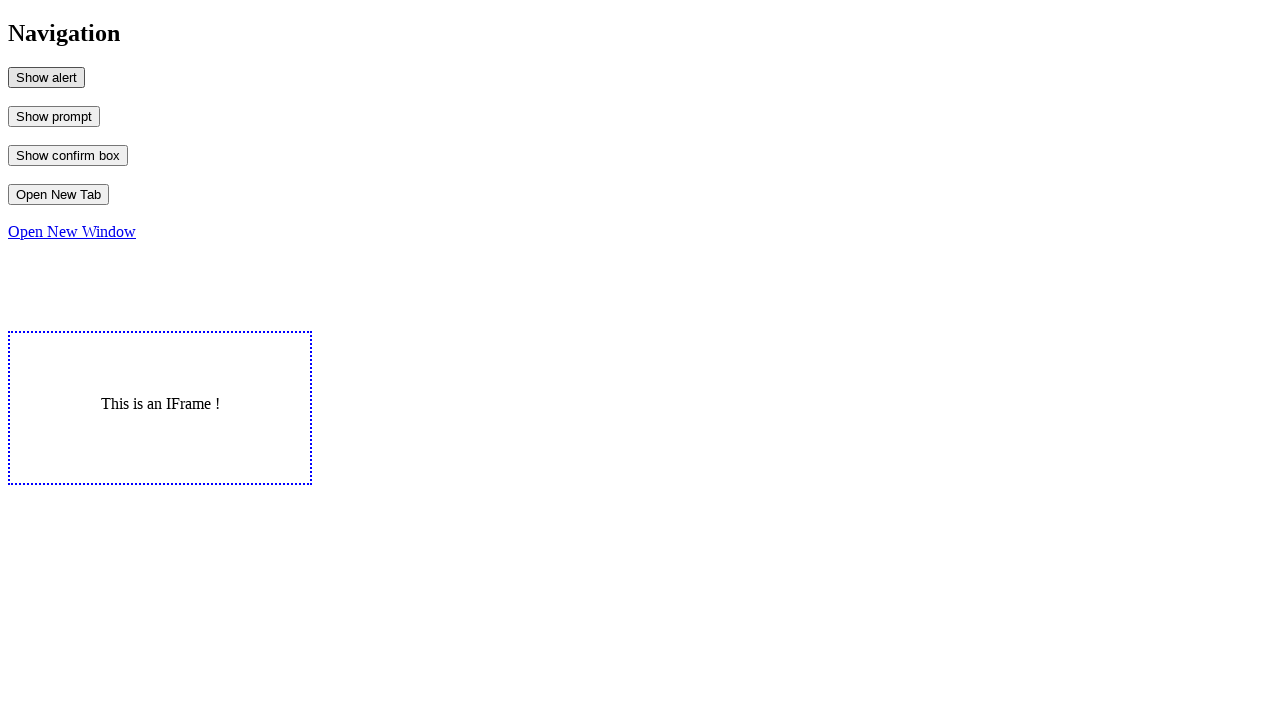

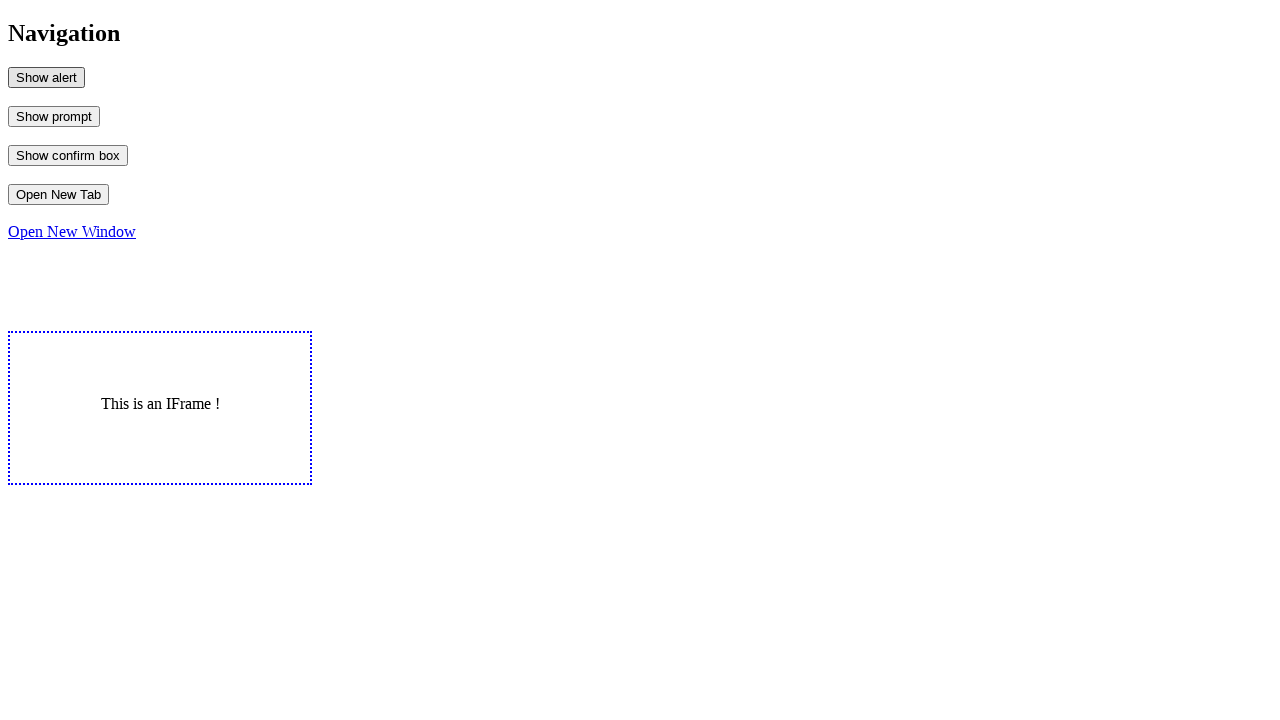